Tests window switching functionality by clicking a link that opens a new window, switching to it, verifying the content, and switching back to the parent window

Starting URL: https://the-internet.herokuapp.com/

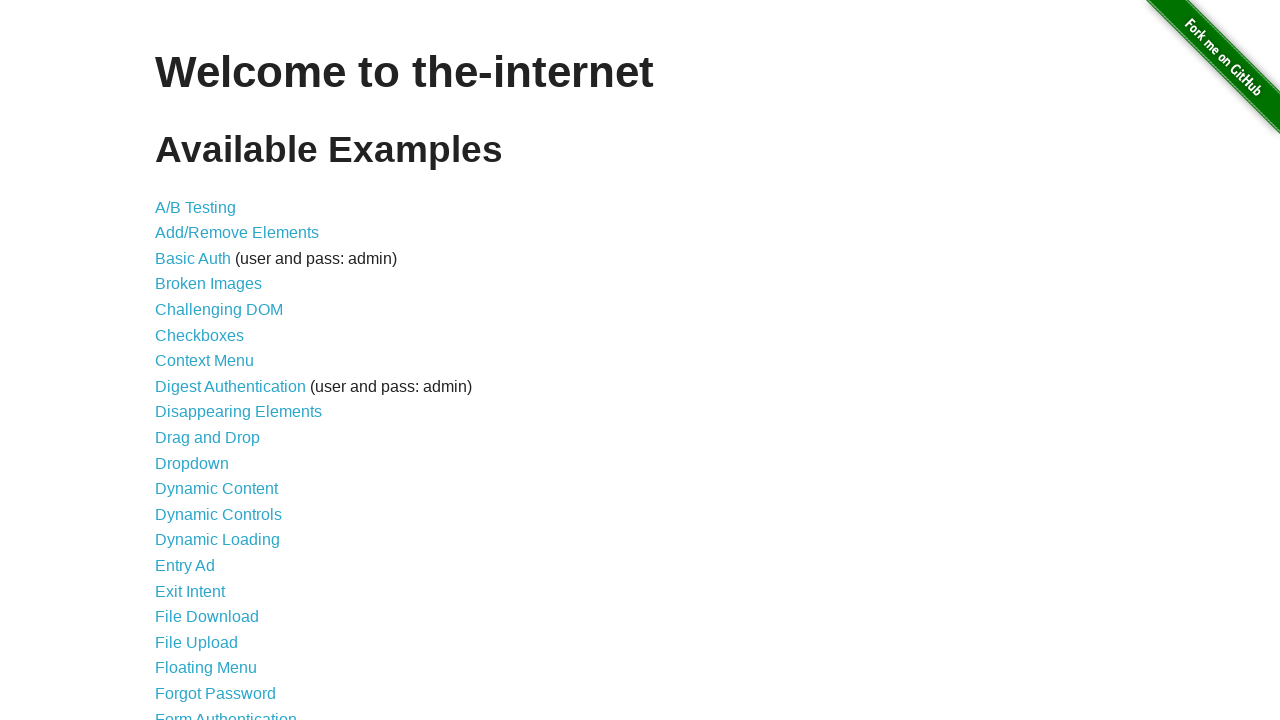

Clicked on Multiple Windows link at (218, 369) on #content ul li:nth-child(33) a
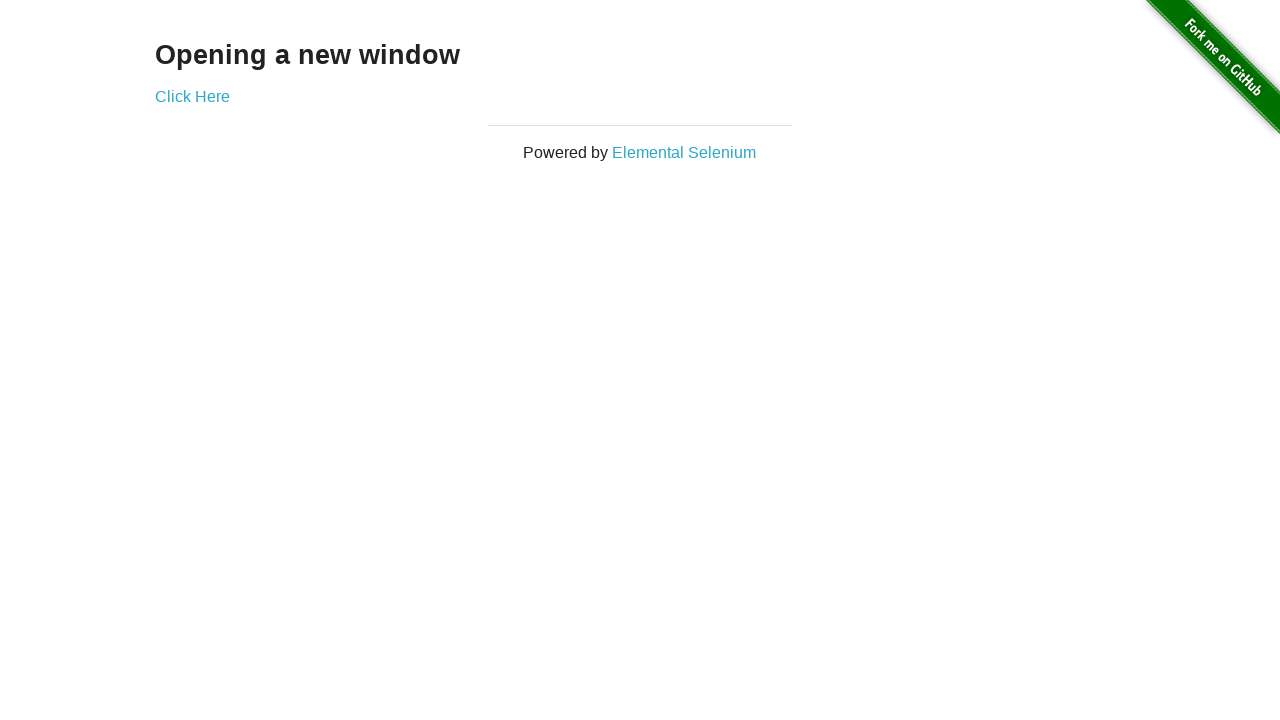

Multiple windows page loaded and 'Click Here' link is visible
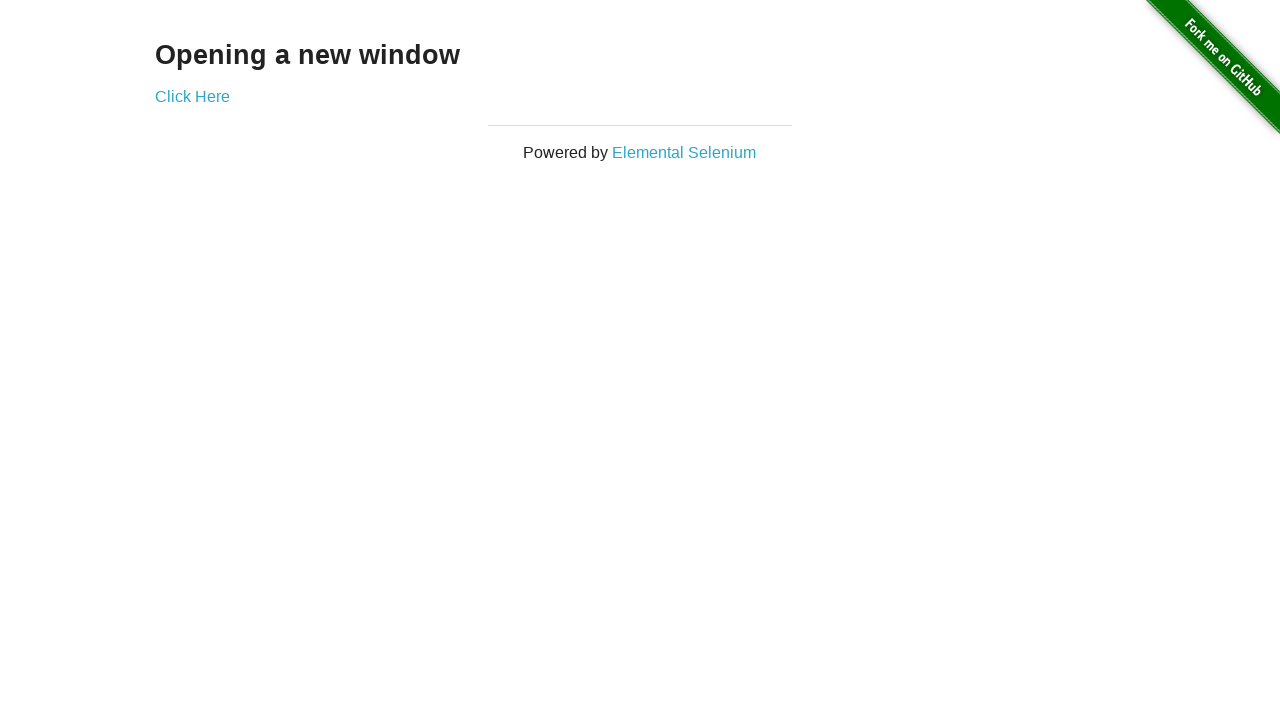

Clicked 'Click Here' link to open new window at (192, 96) on .example a
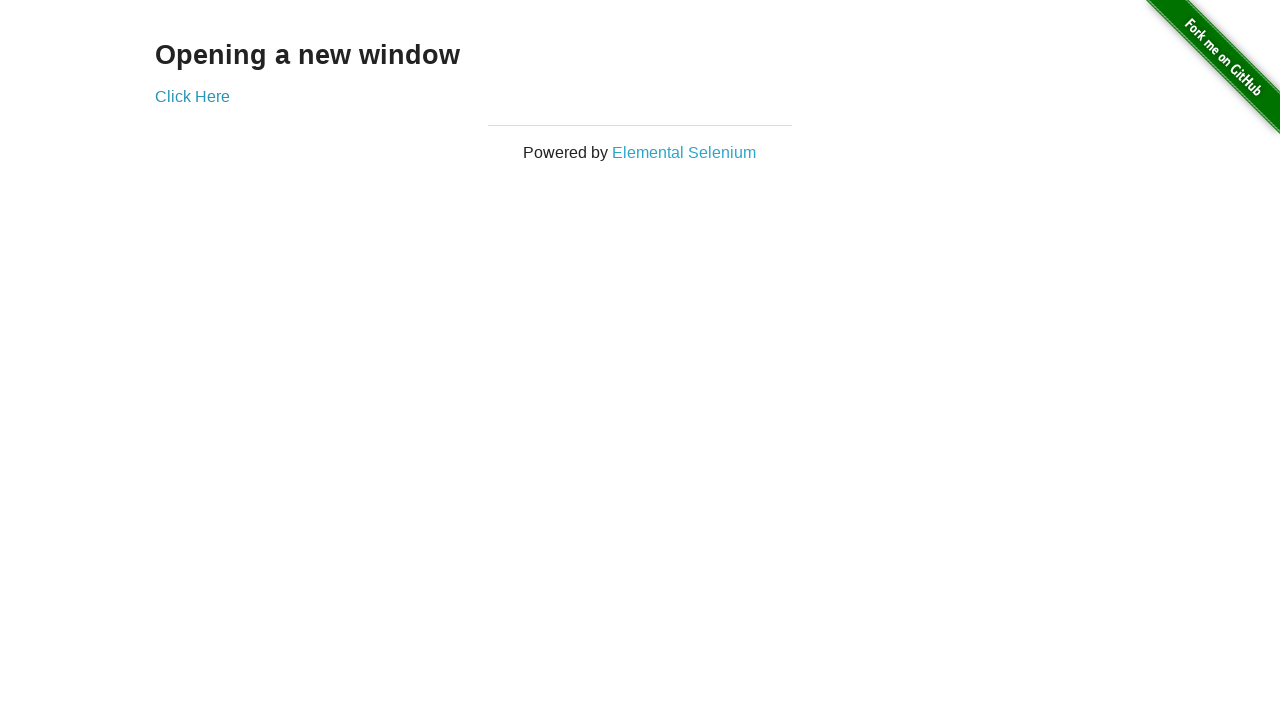

New window popup captured
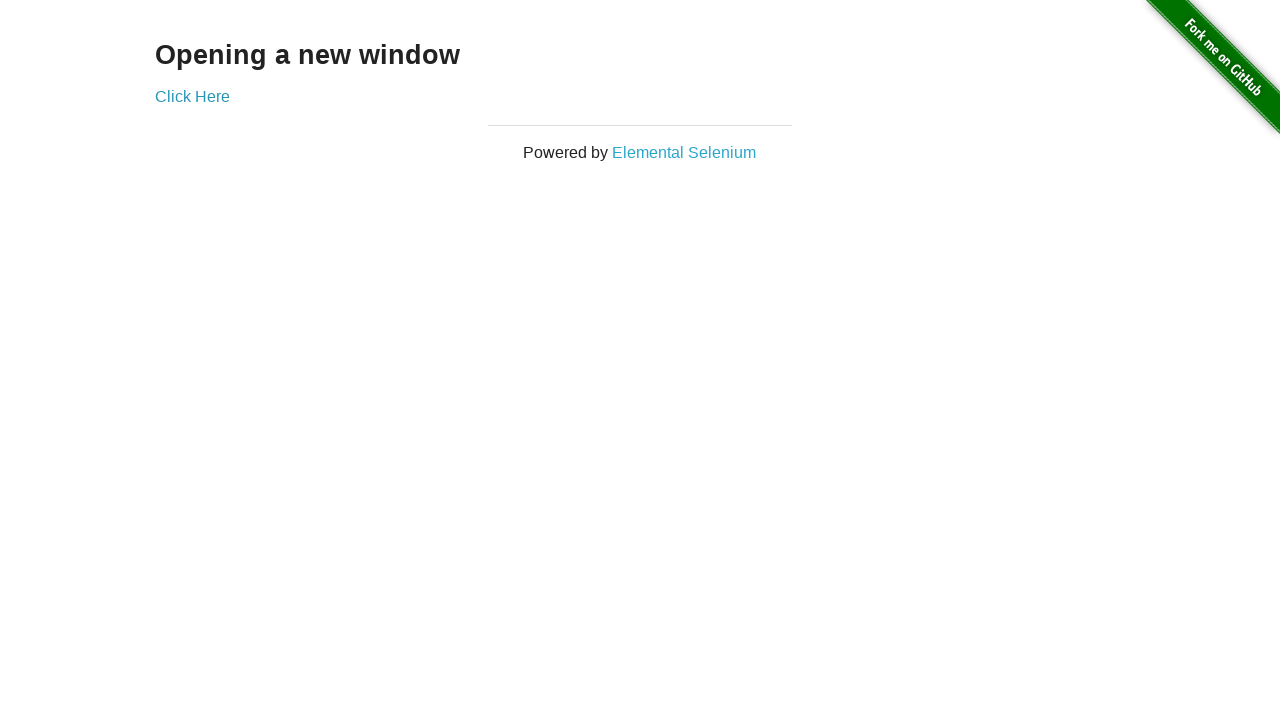

New window page loaded completely
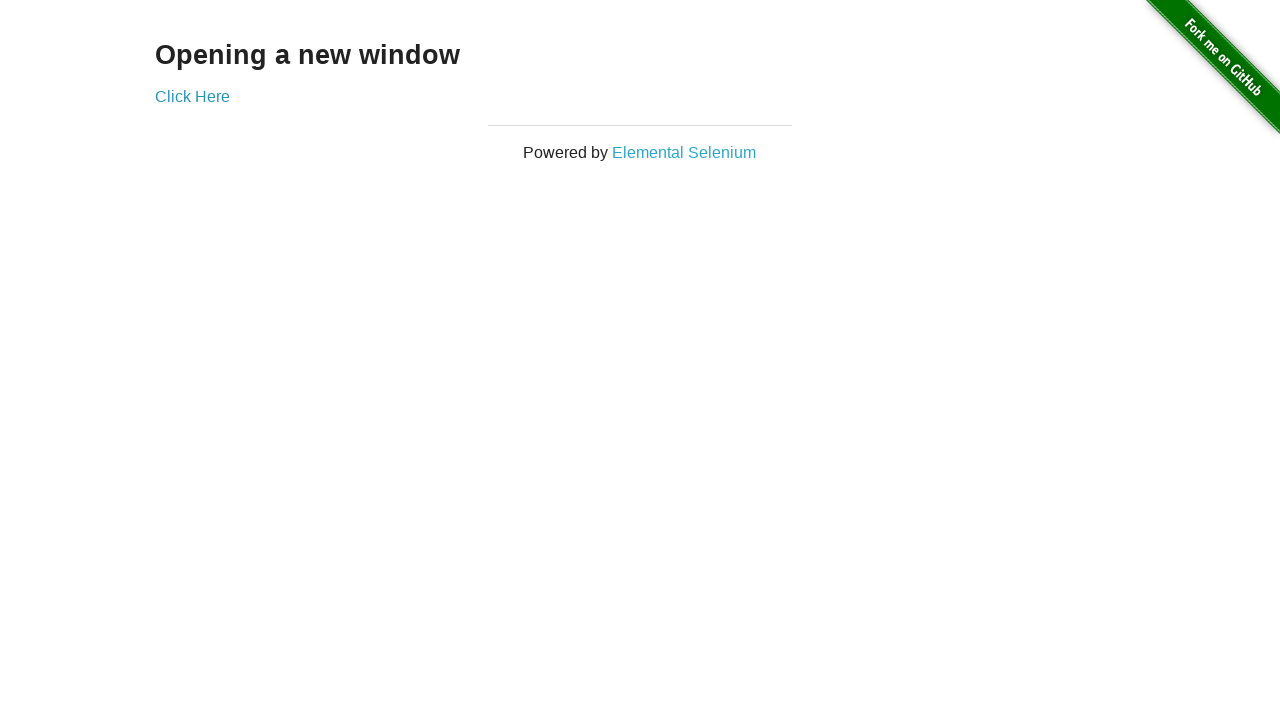

Retrieved text from new window: 'New Window'
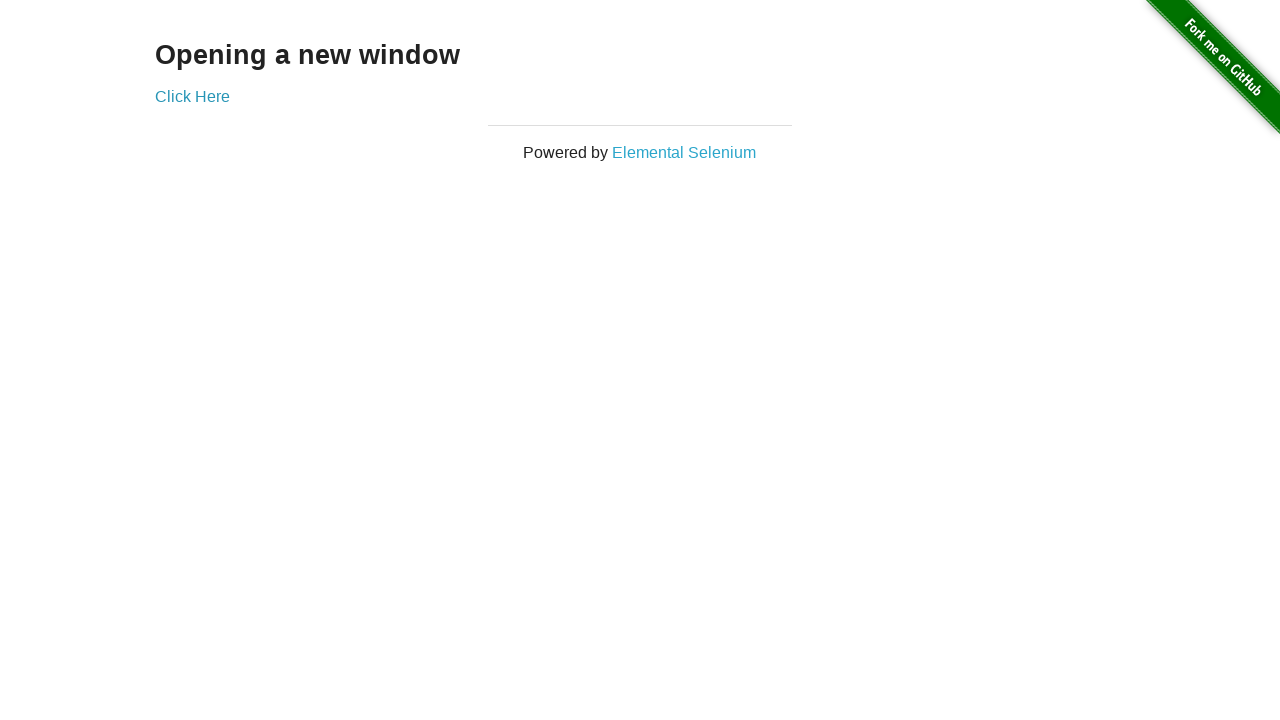

Verified new window content matches 'New Window' and retrieved title: 'New Window'
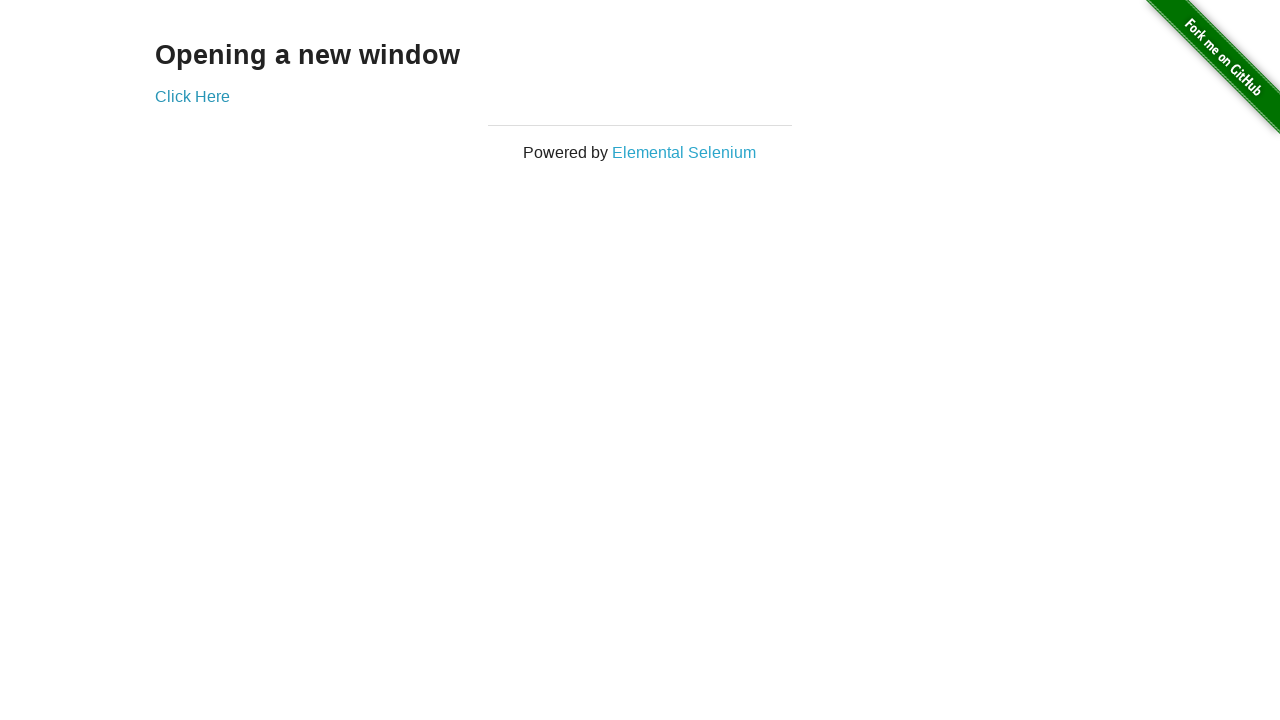

Retrieved text from parent window: 'Opening a new window'
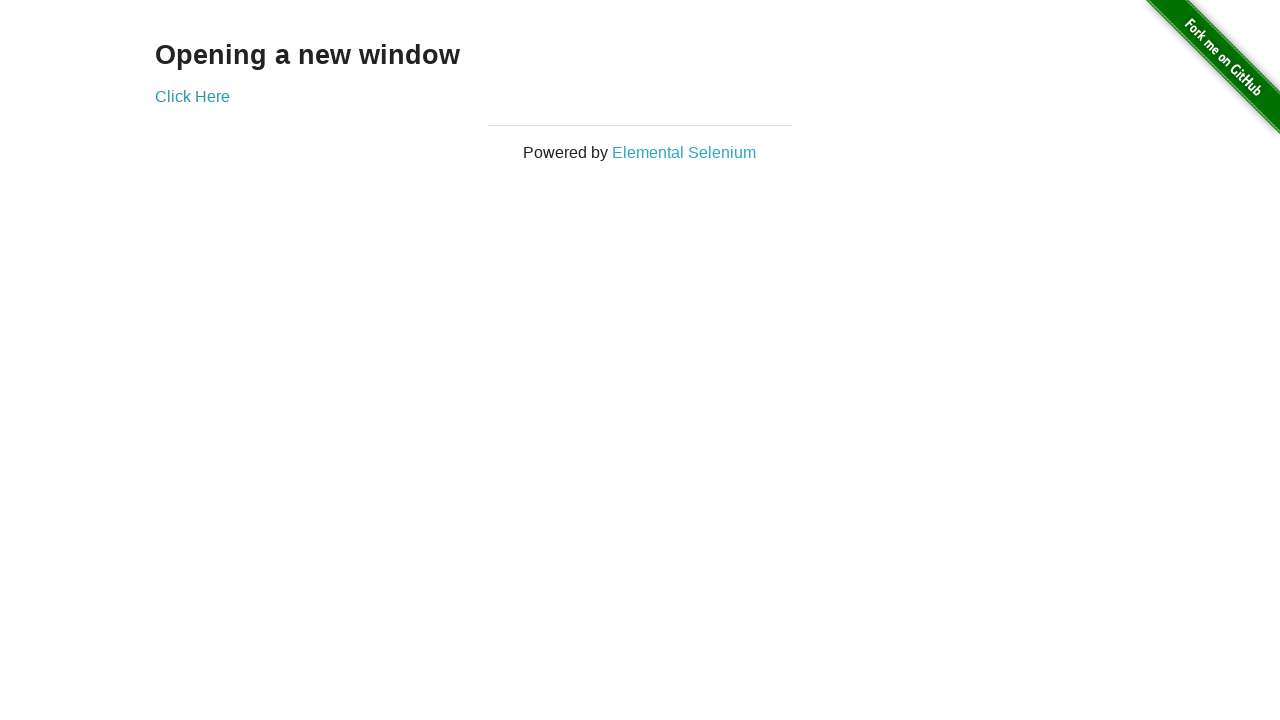

Closed the new window and switched back to parent window
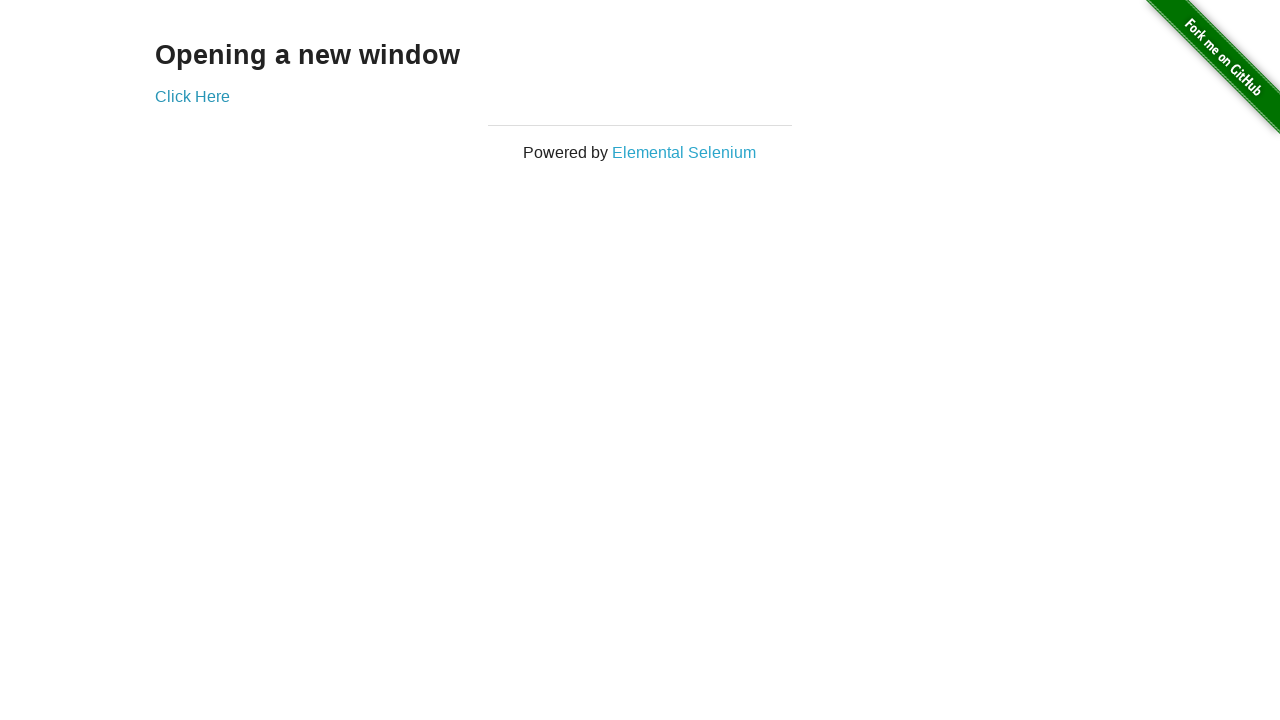

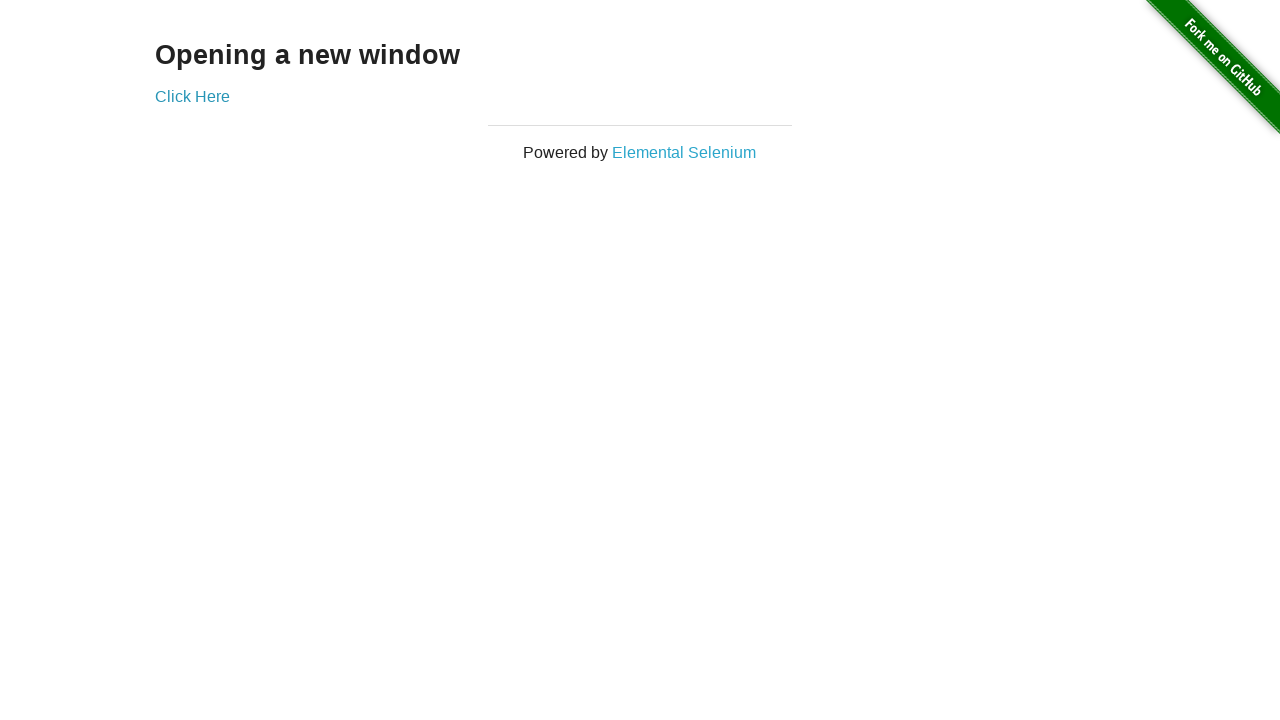